Navigates to DuckDuckGo homepage and verifies that the page title contains "DuckDuckGo"

Starting URL: https://duckduckgo.com/

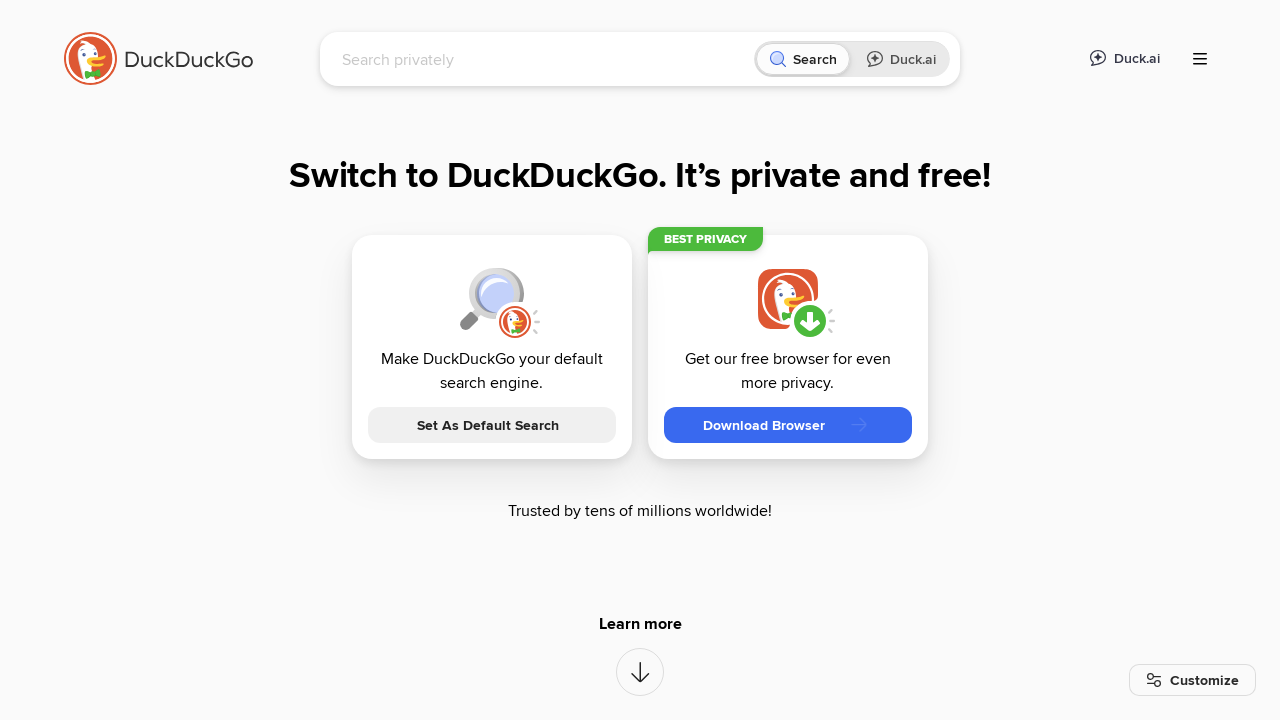

Navigated to DuckDuckGo homepage
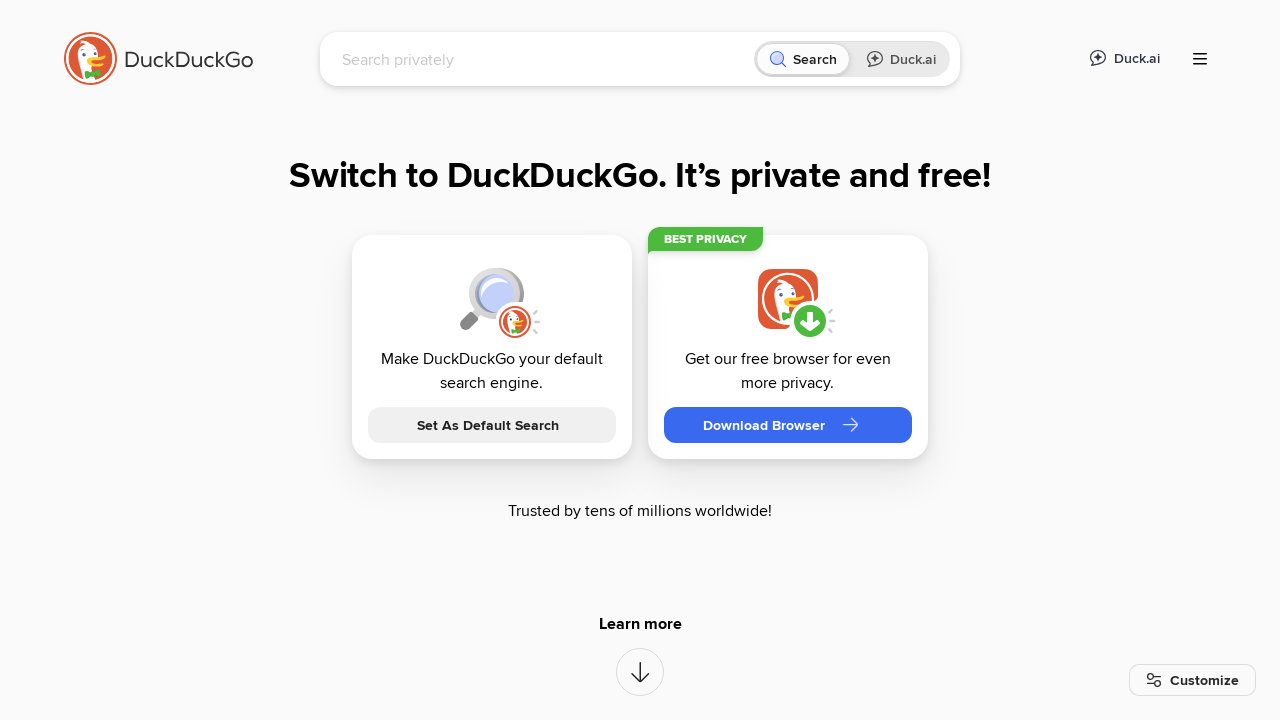

Verified page title contains 'DuckDuckGo'
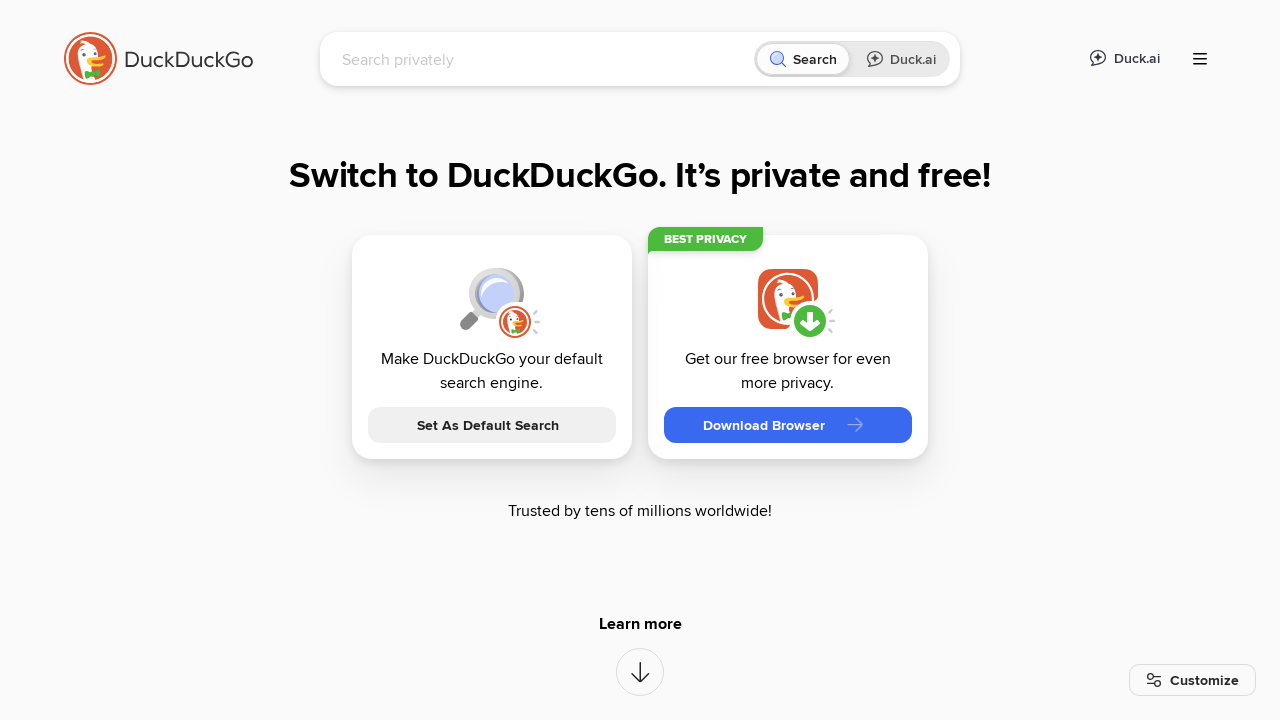

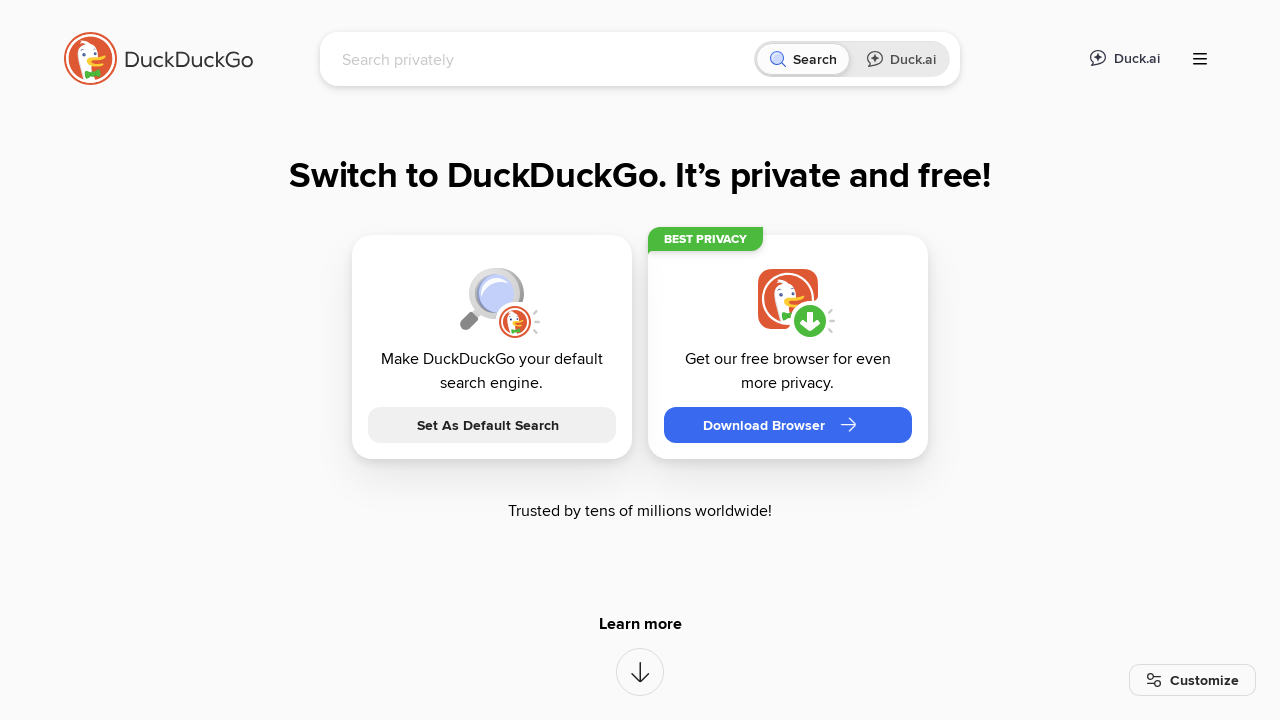